Tests a confirm dialog box by clicking the trigger button, verifying the confirmation message text, and accepting the dialog

Starting URL: https://demoqa.com/alerts

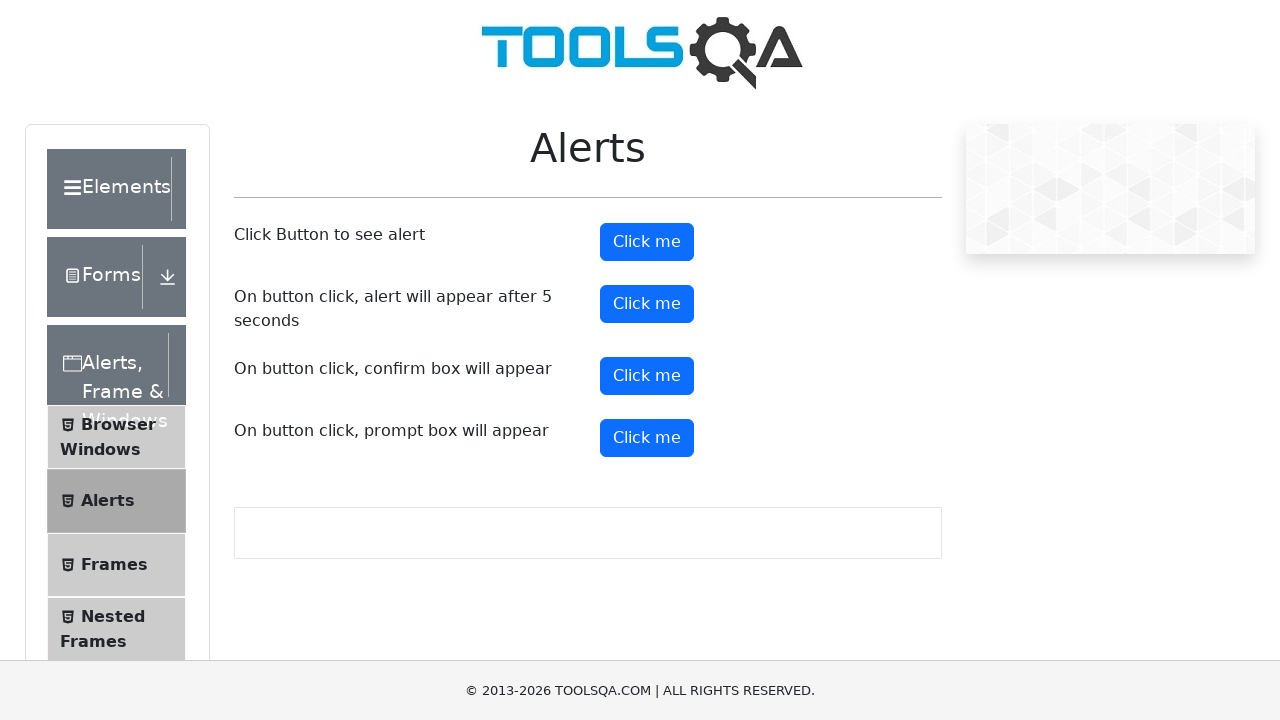

Set up dialog event handler for confirm dialog
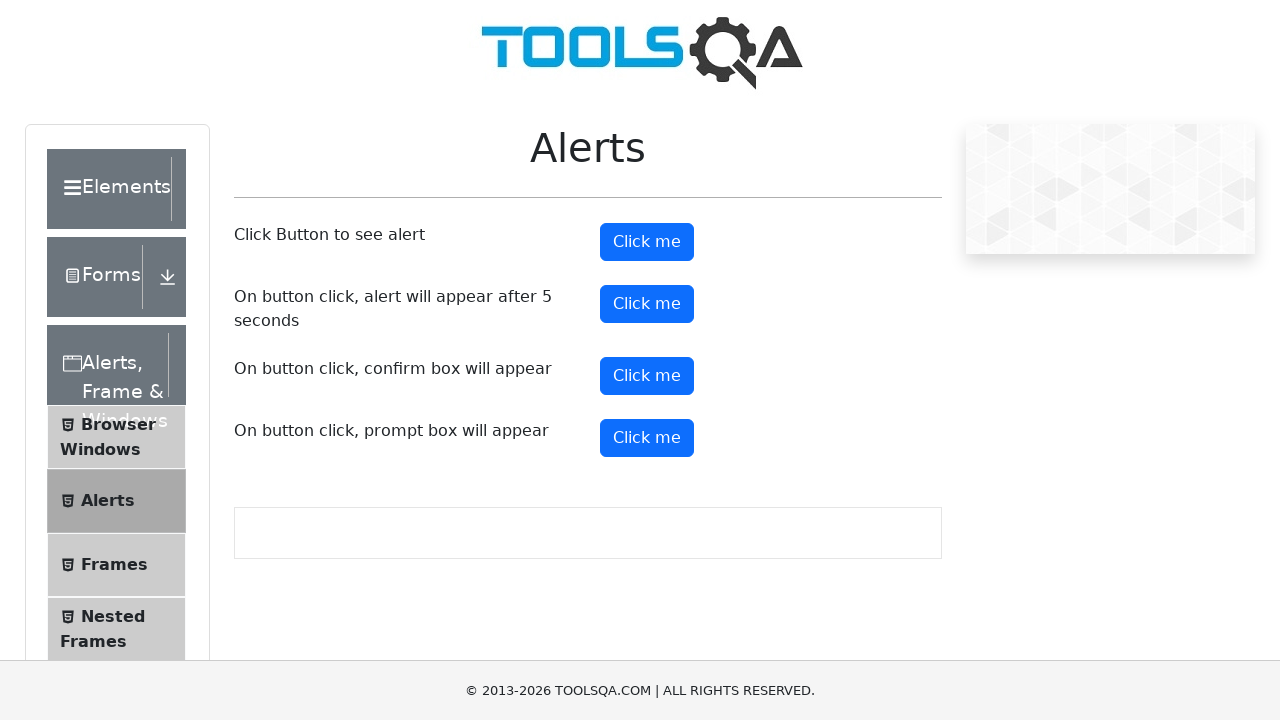

Clicked confirm button to trigger the dialog at (647, 376) on #confirmButton
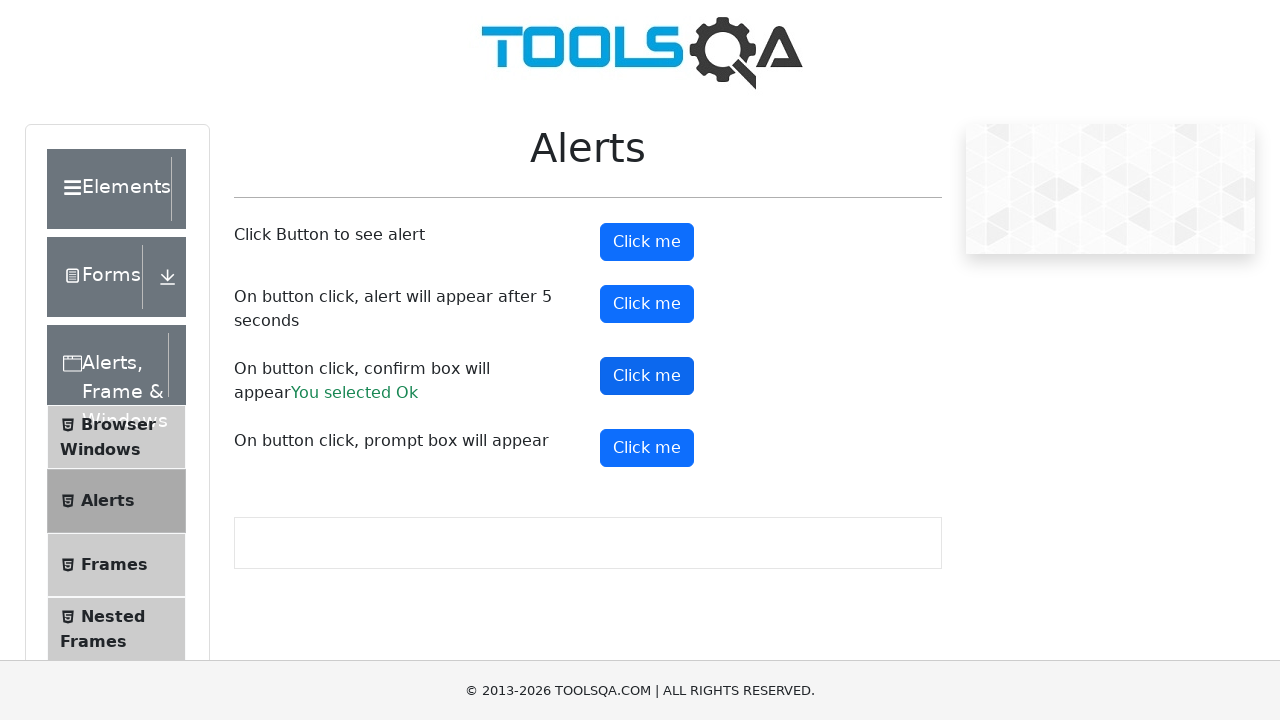

Confirm result text appeared on page
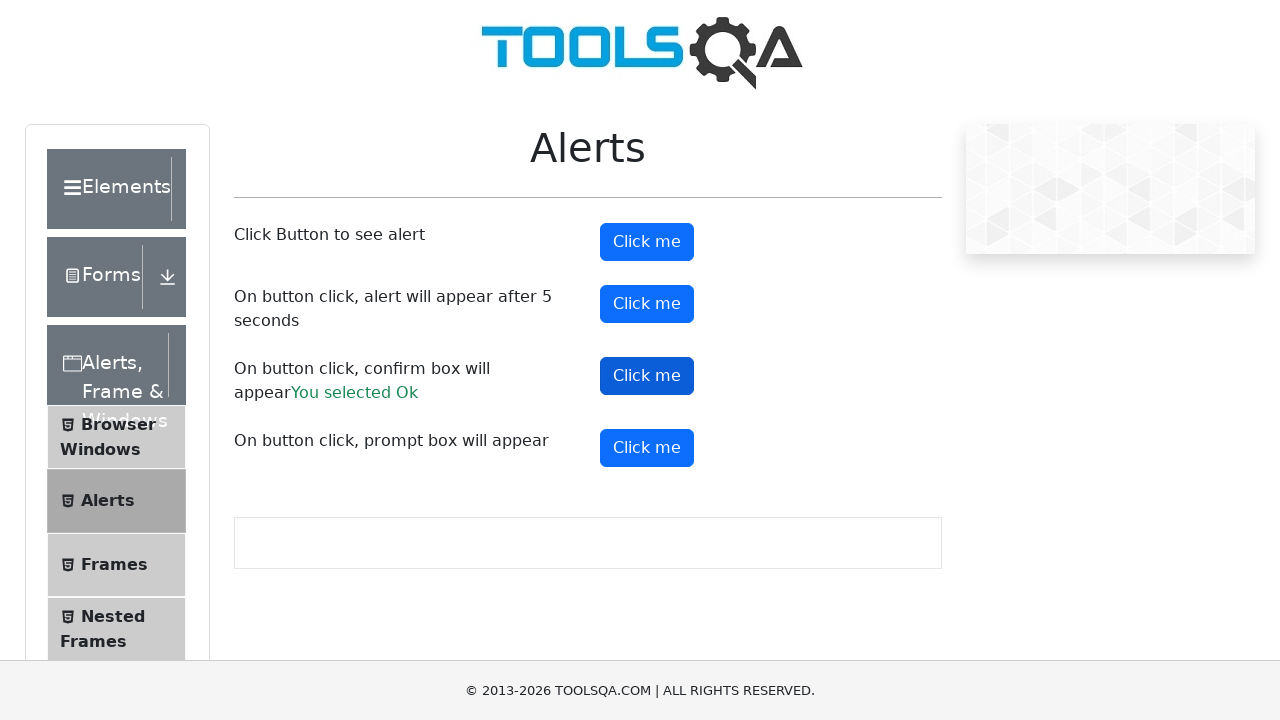

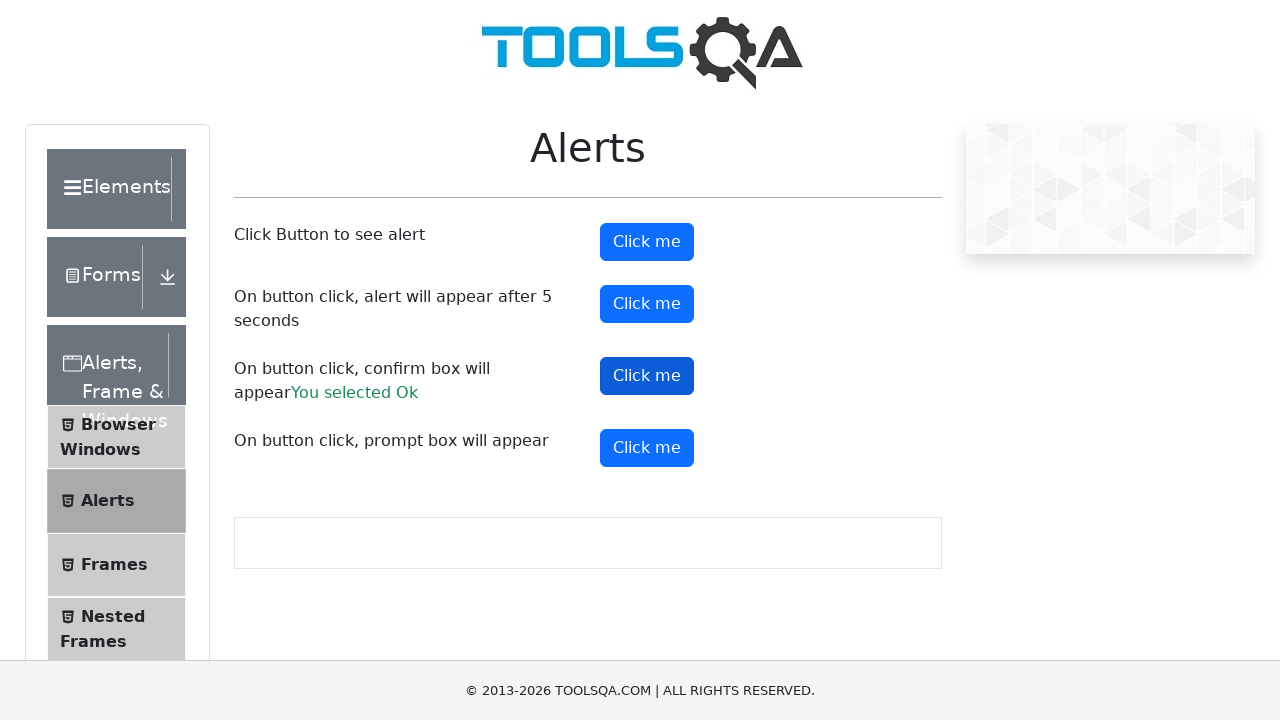